Tests e-commerce purchase flow by searching for products, adding Cashews to cart, and proceeding through checkout to place order

Starting URL: https://rahulshettyacademy.com/seleniumPractise/#/

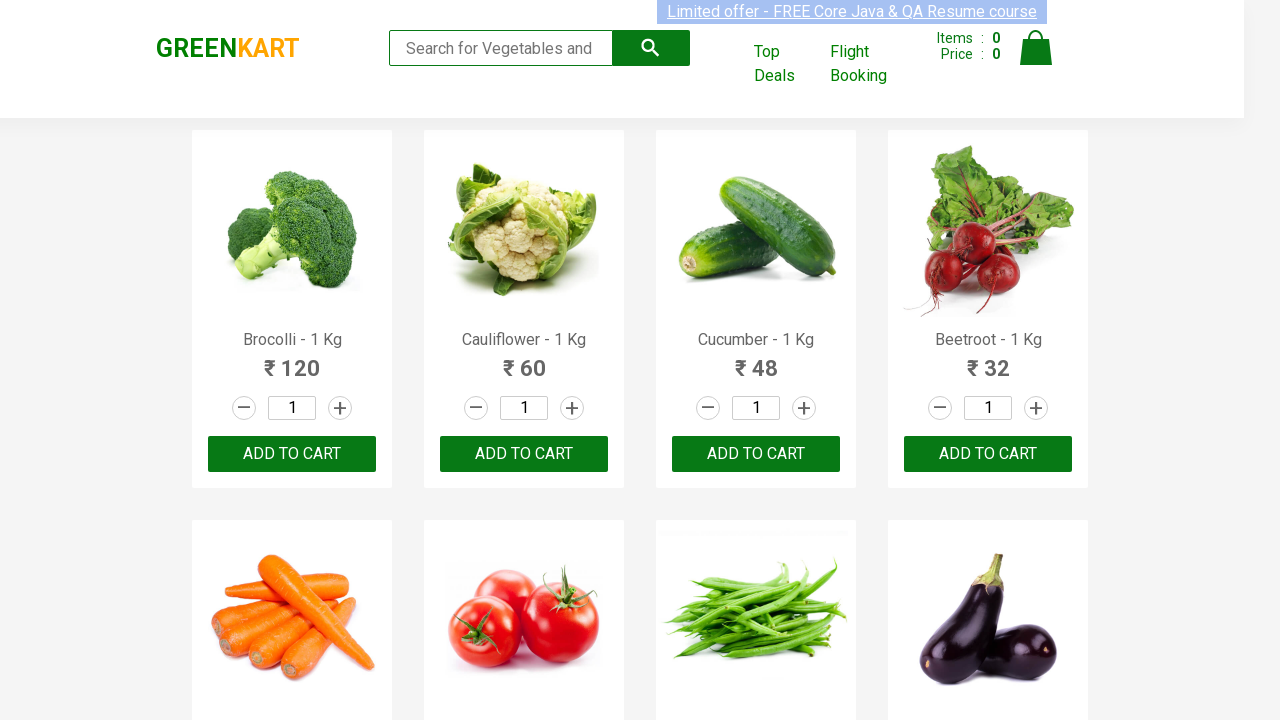

Filled search field with 'ca' to find products on .search-keyword
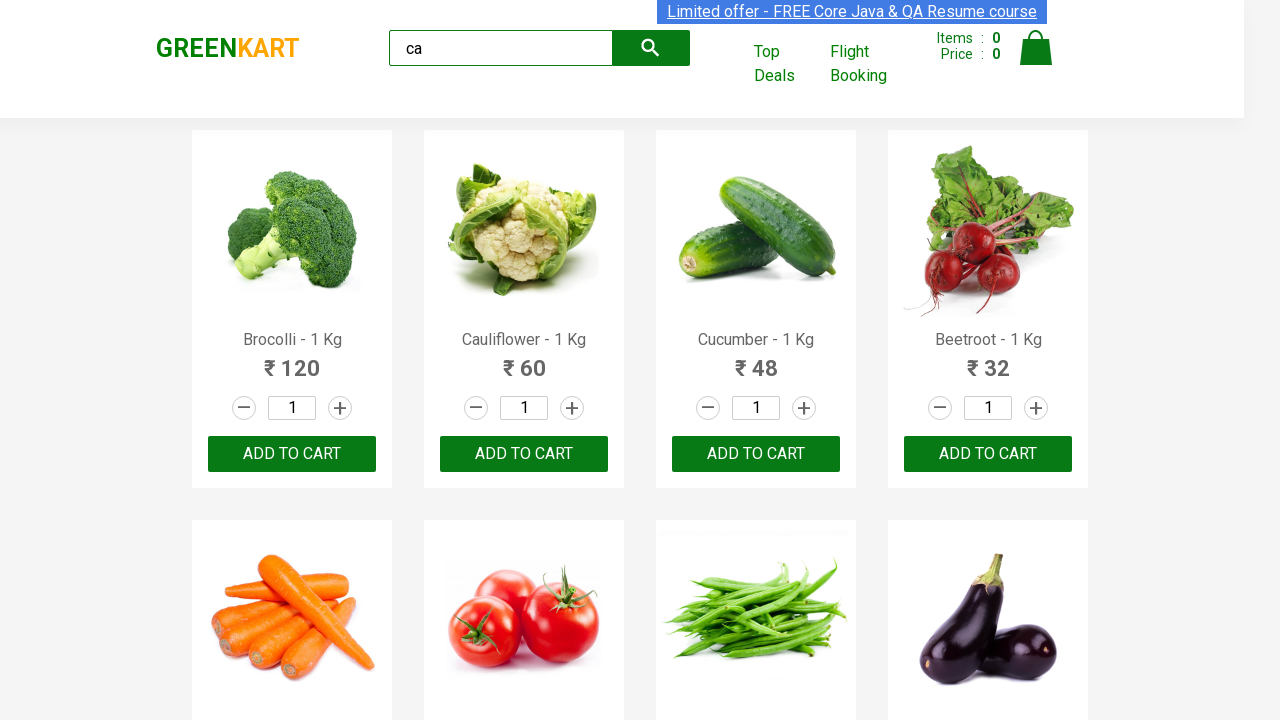

Waited for products to load after search
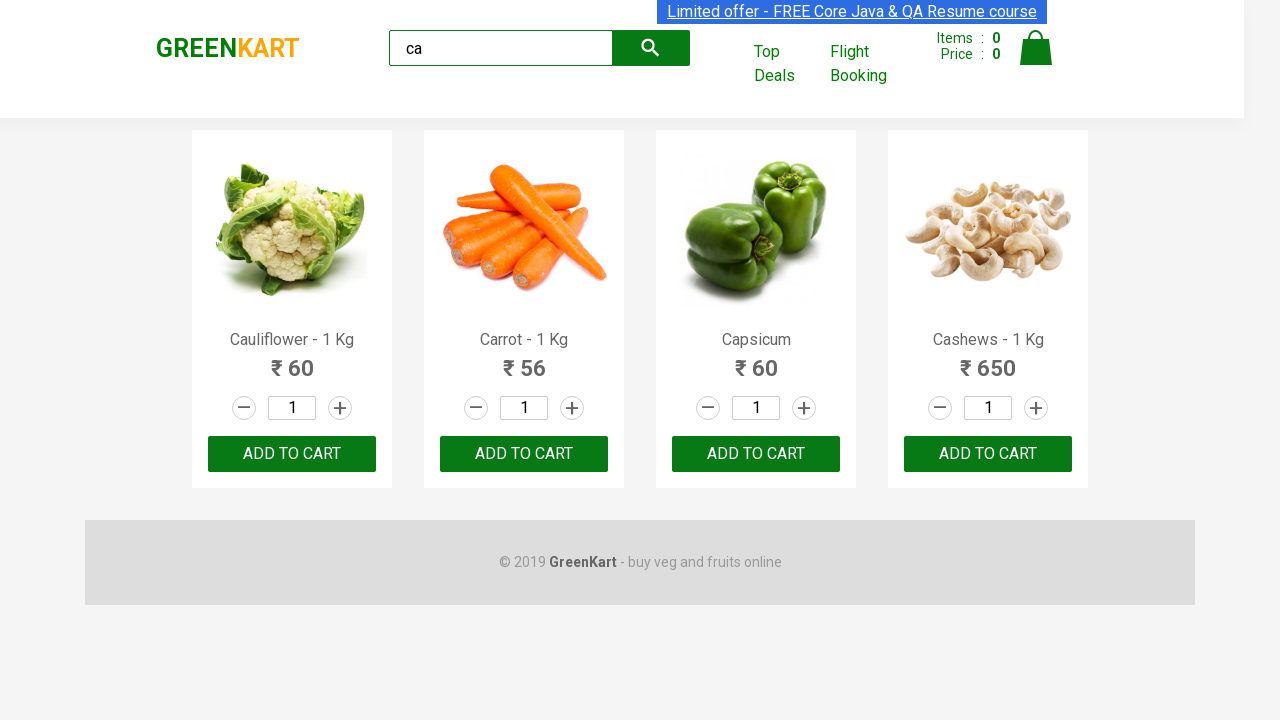

Found Cashews product and clicked add to cart button at (988, 454) on .products .product >> nth=3 >> button
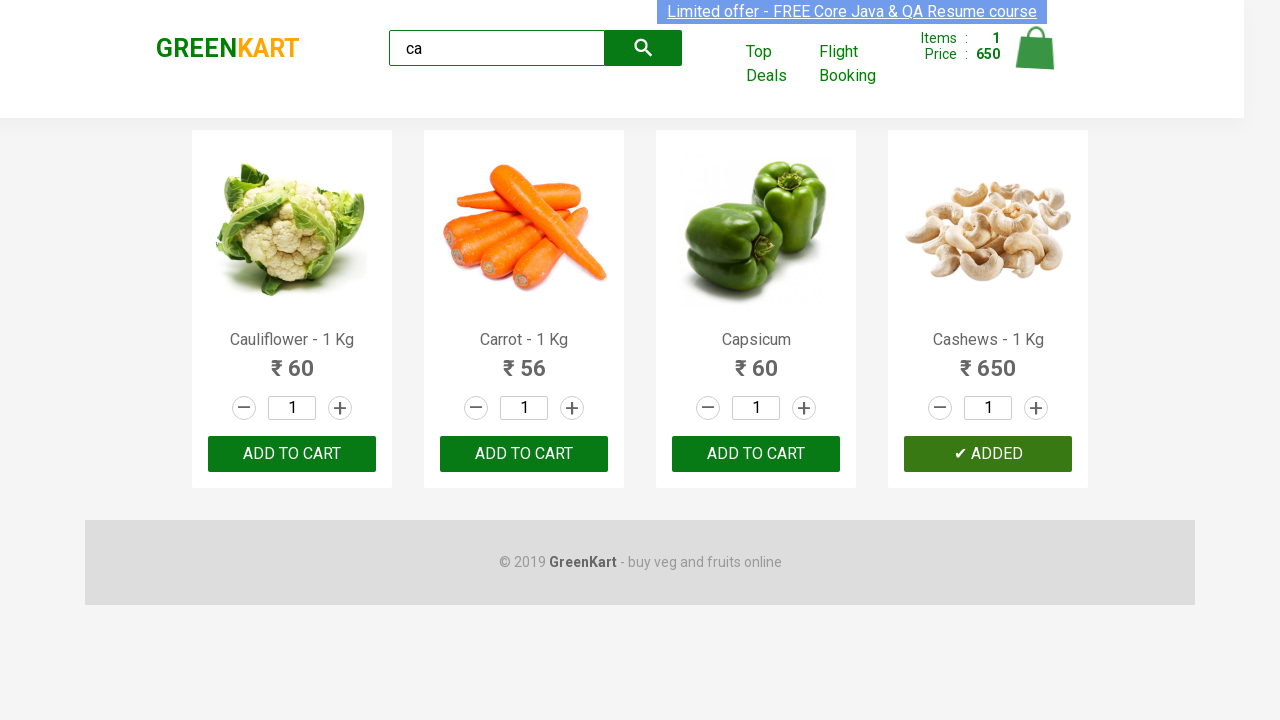

Clicked cart icon to view cart at (1036, 48) on .cart-icon > img
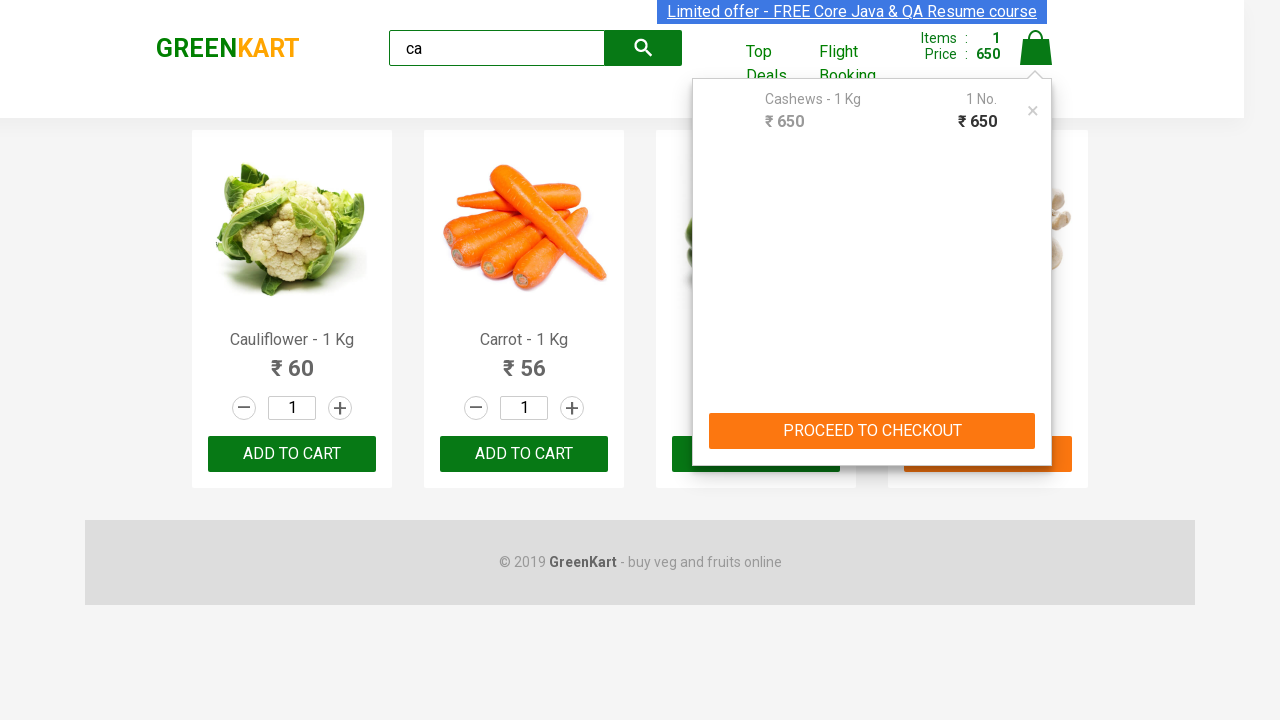

Clicked PROCEED TO CHECKOUT button at (872, 431) on internal:text="PROCEED TO CHECKOUT"i
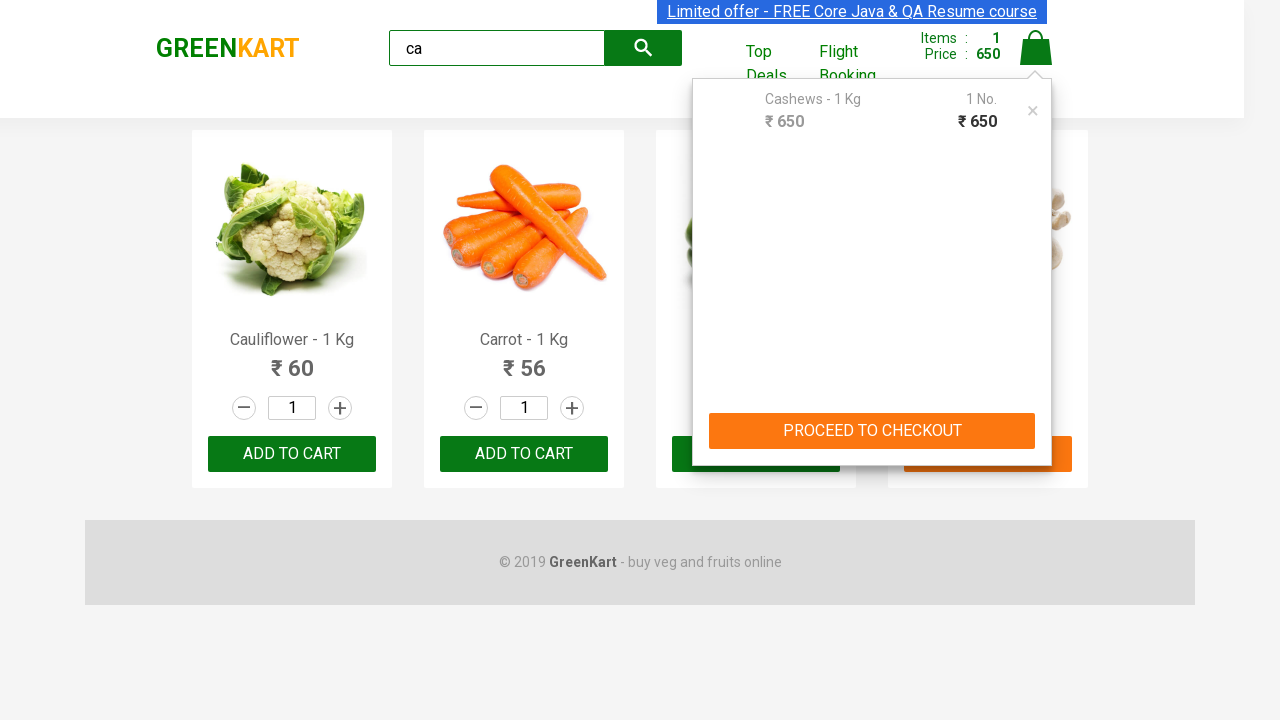

Clicked Place Order button to complete purchase at (1036, 420) on internal:text="Place Order"i
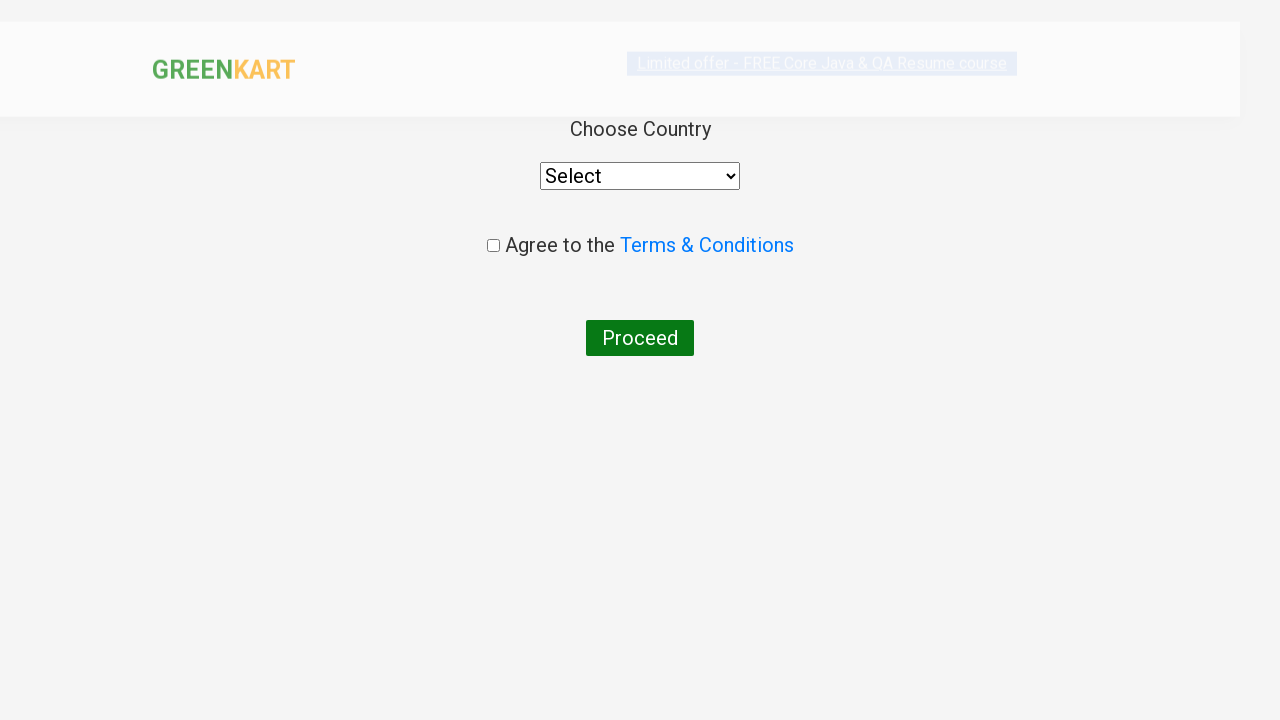

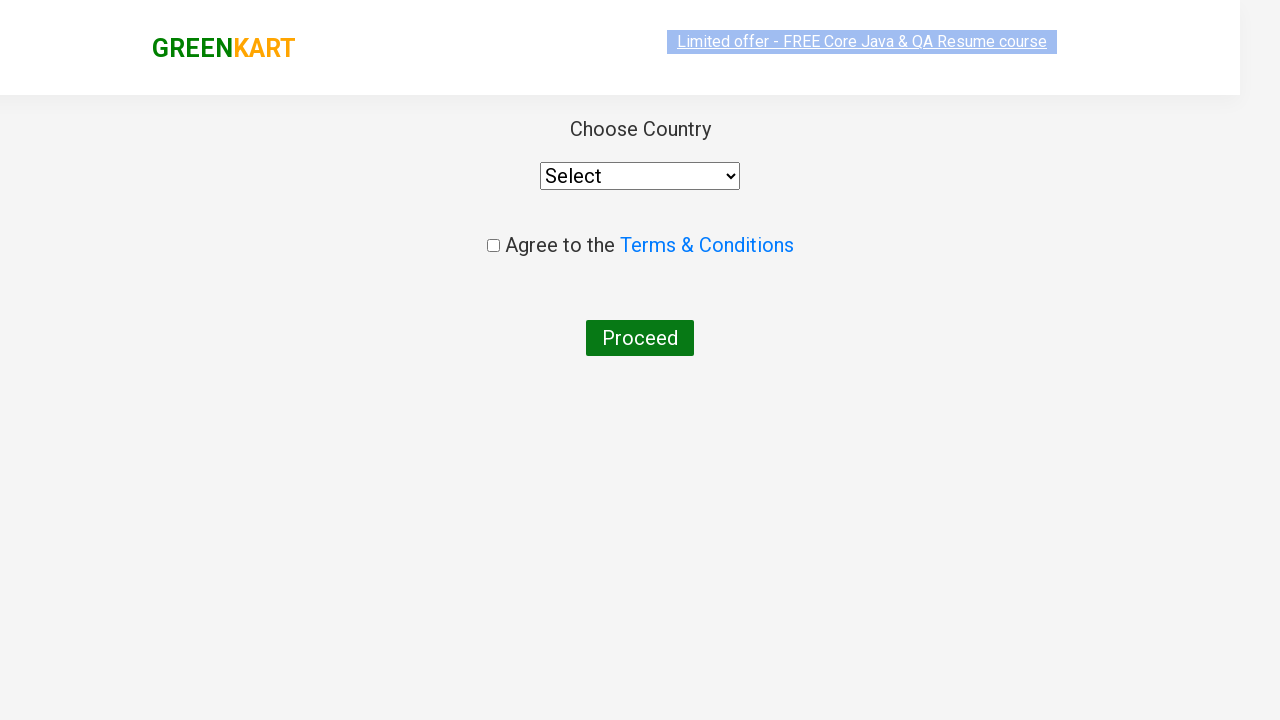